Tests that checkbox and label are hidden when editing a todo item

Starting URL: https://demo.playwright.dev/todomvc

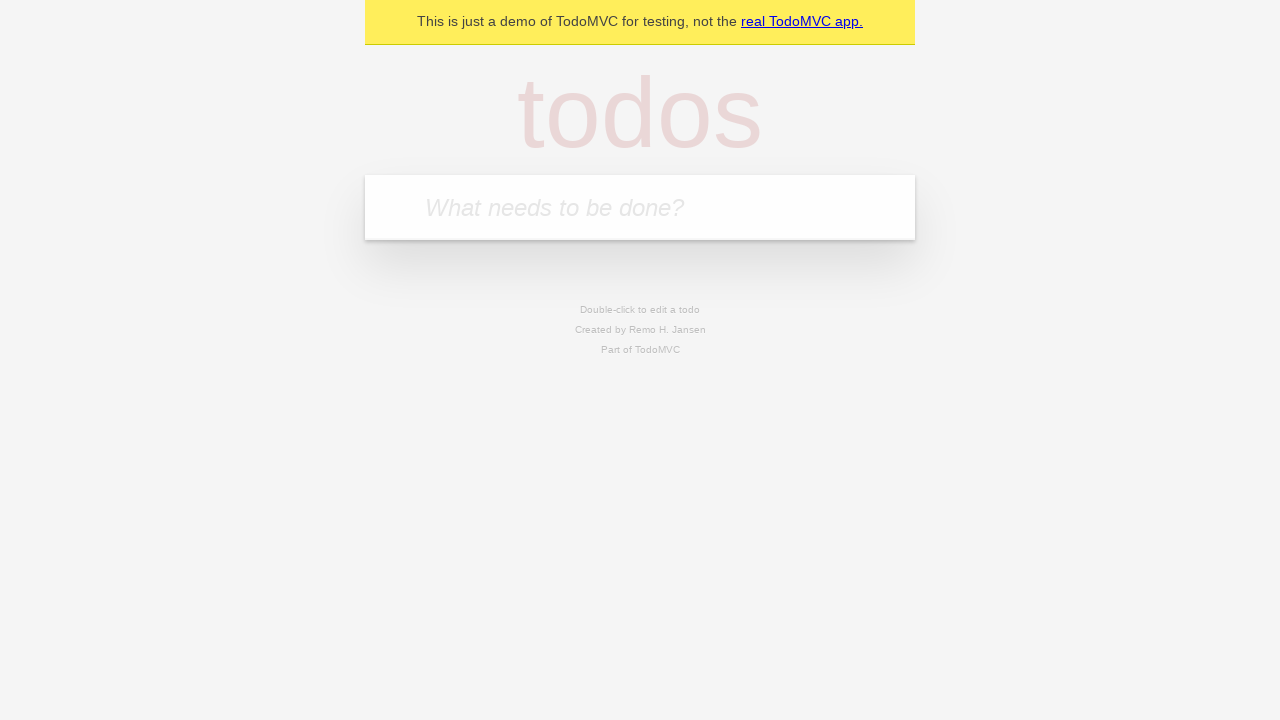

Filled new todo field with 'buy some cheese' on internal:attr=[placeholder="What needs to be done?"i]
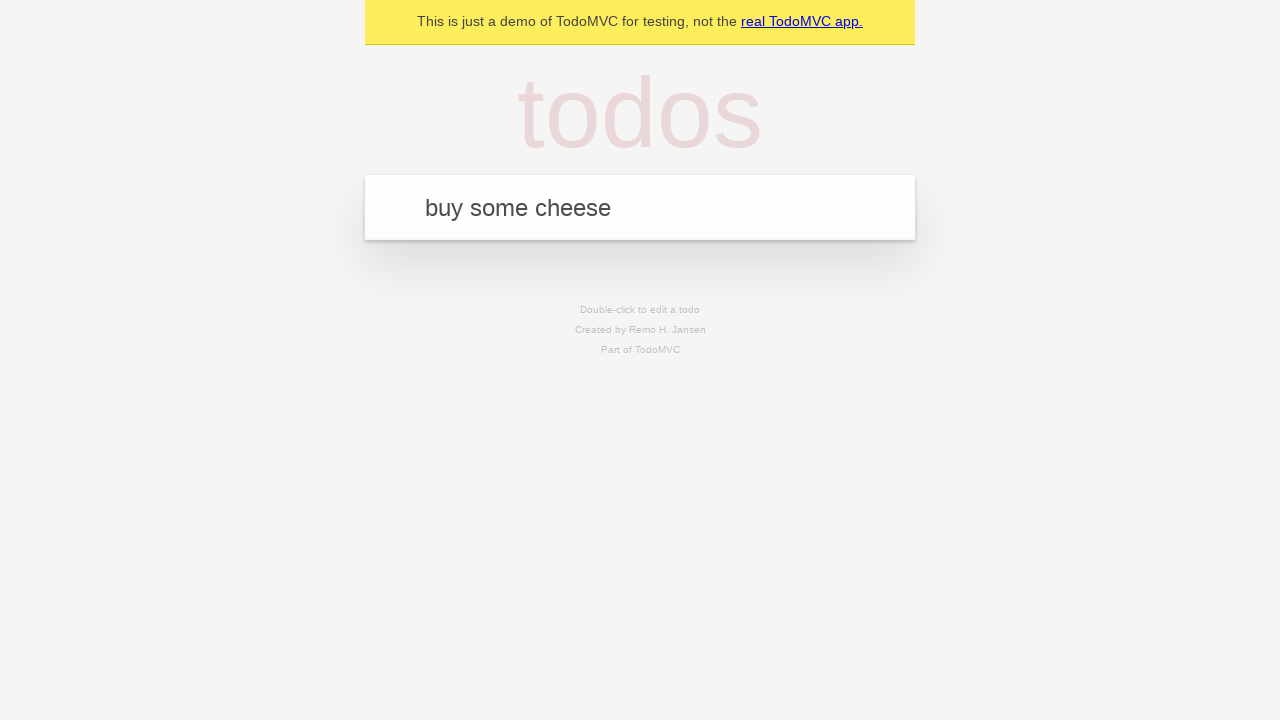

Pressed Enter to create todo 'buy some cheese' on internal:attr=[placeholder="What needs to be done?"i]
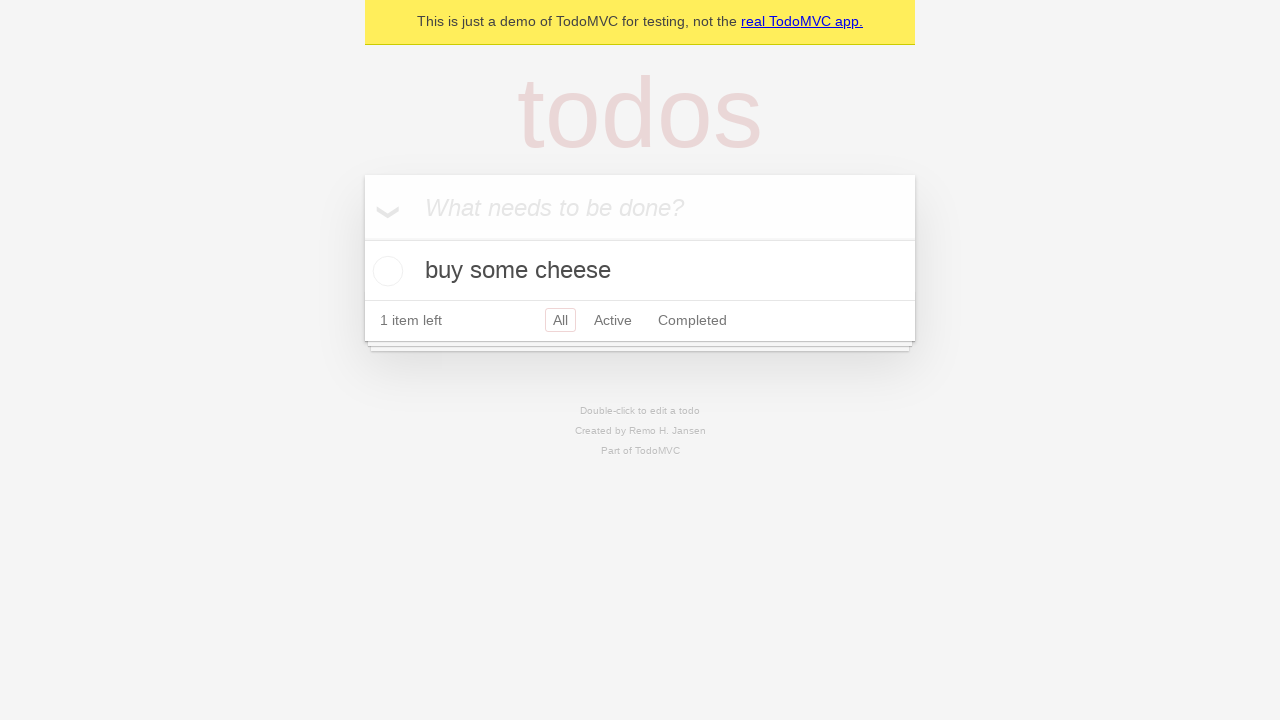

Filled new todo field with 'feed the cat' on internal:attr=[placeholder="What needs to be done?"i]
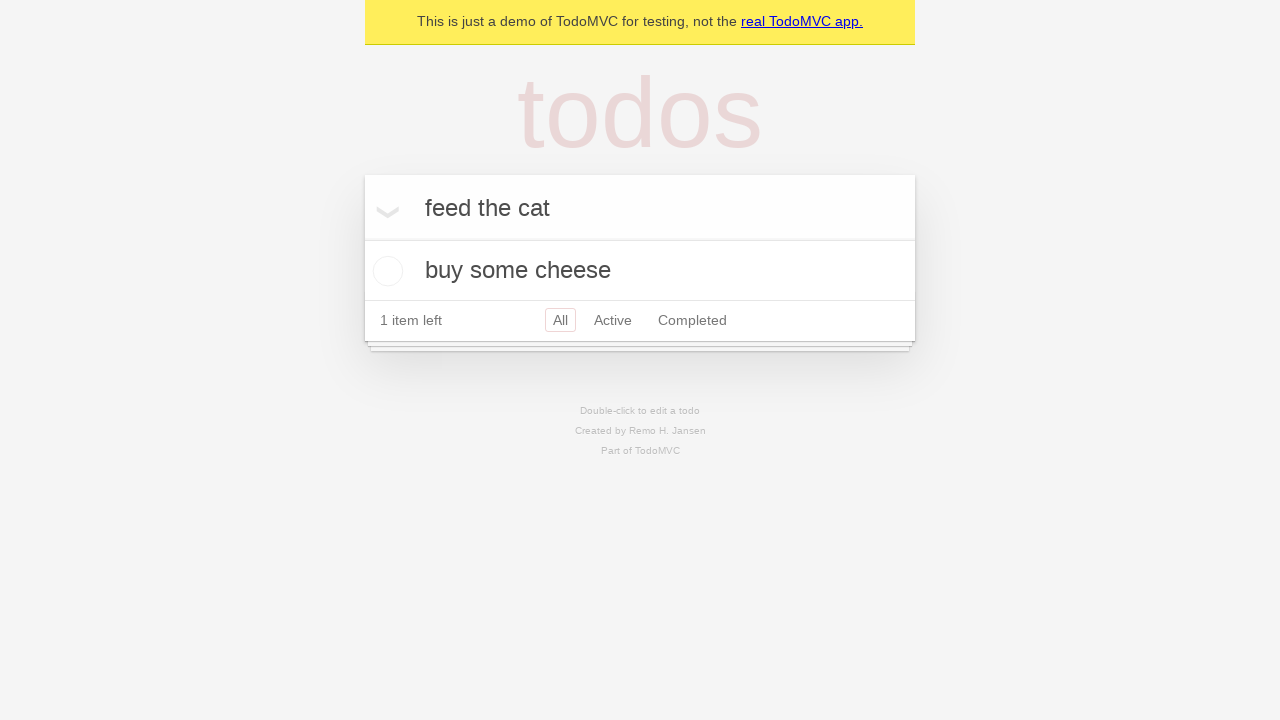

Pressed Enter to create todo 'feed the cat' on internal:attr=[placeholder="What needs to be done?"i]
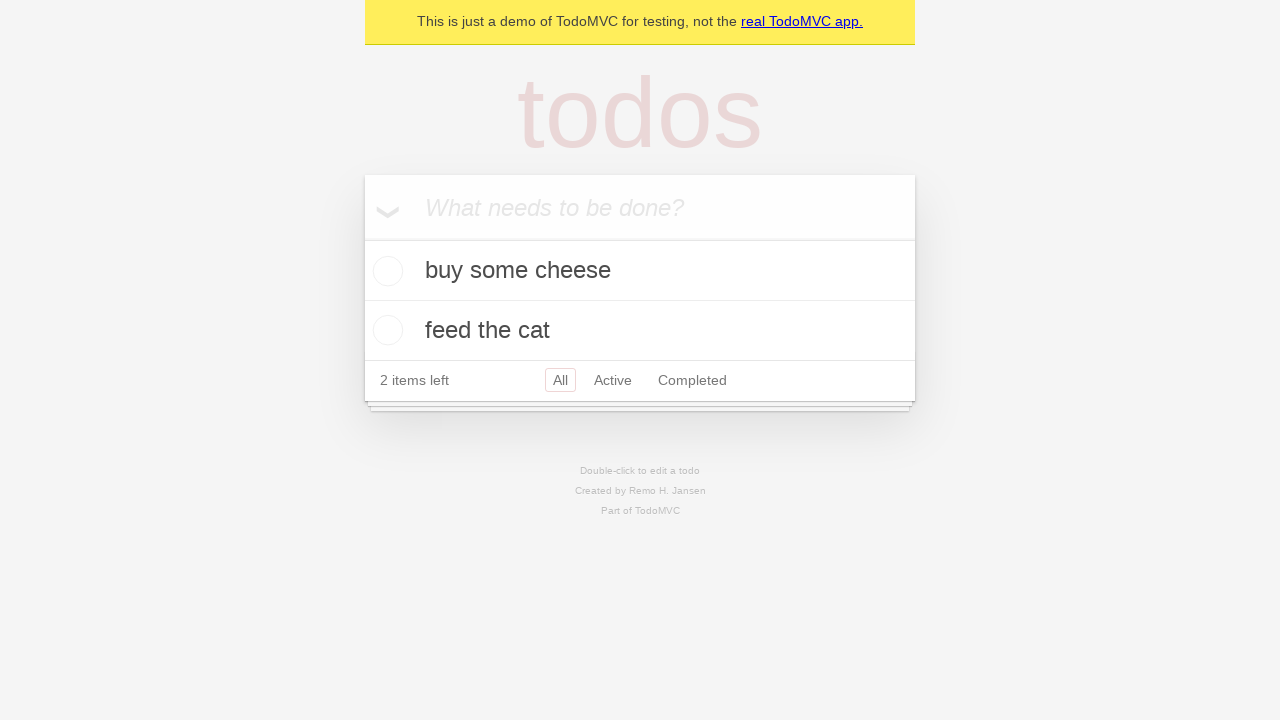

Filled new todo field with 'book a doctors appointment' on internal:attr=[placeholder="What needs to be done?"i]
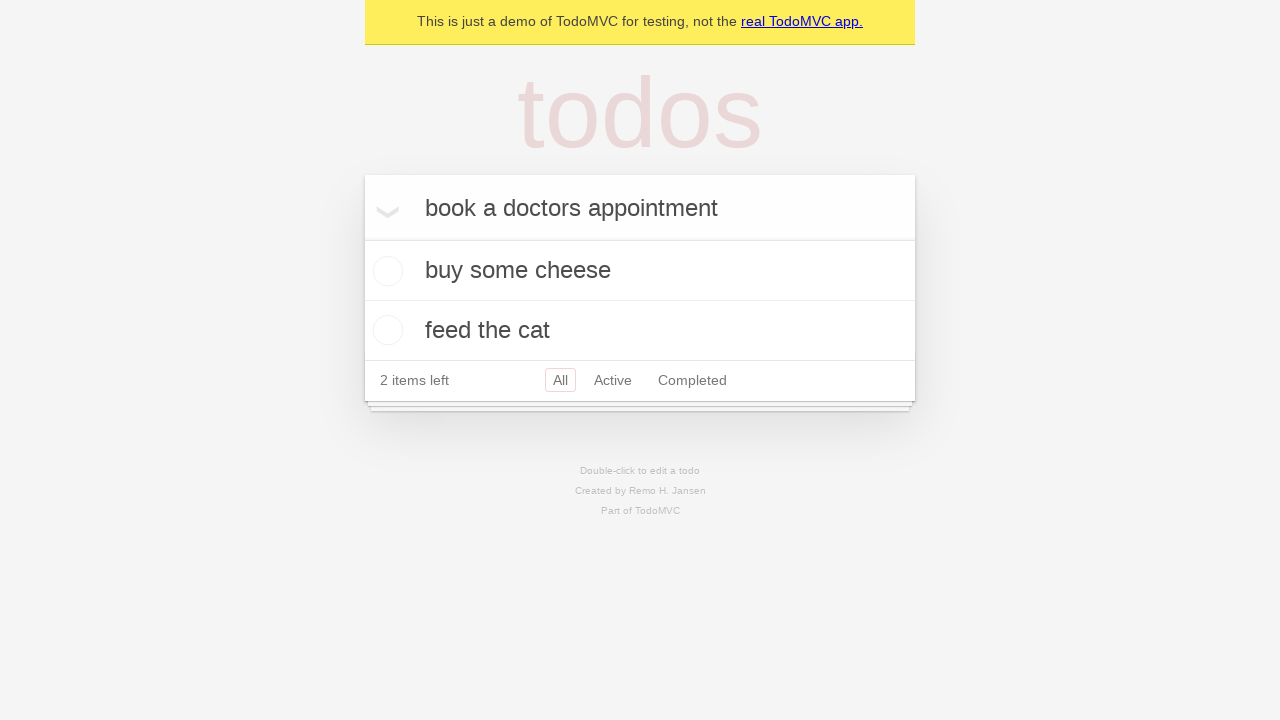

Pressed Enter to create todo 'book a doctors appointment' on internal:attr=[placeholder="What needs to be done?"i]
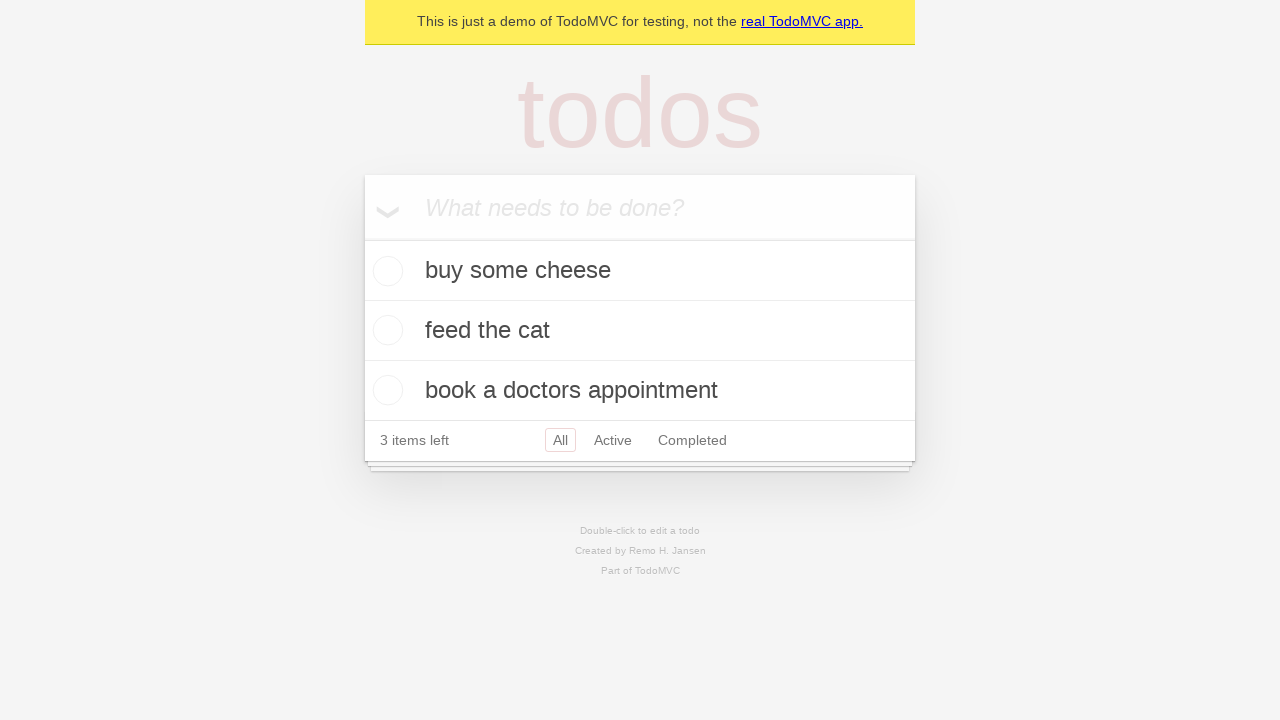

Waited for third todo item to appear
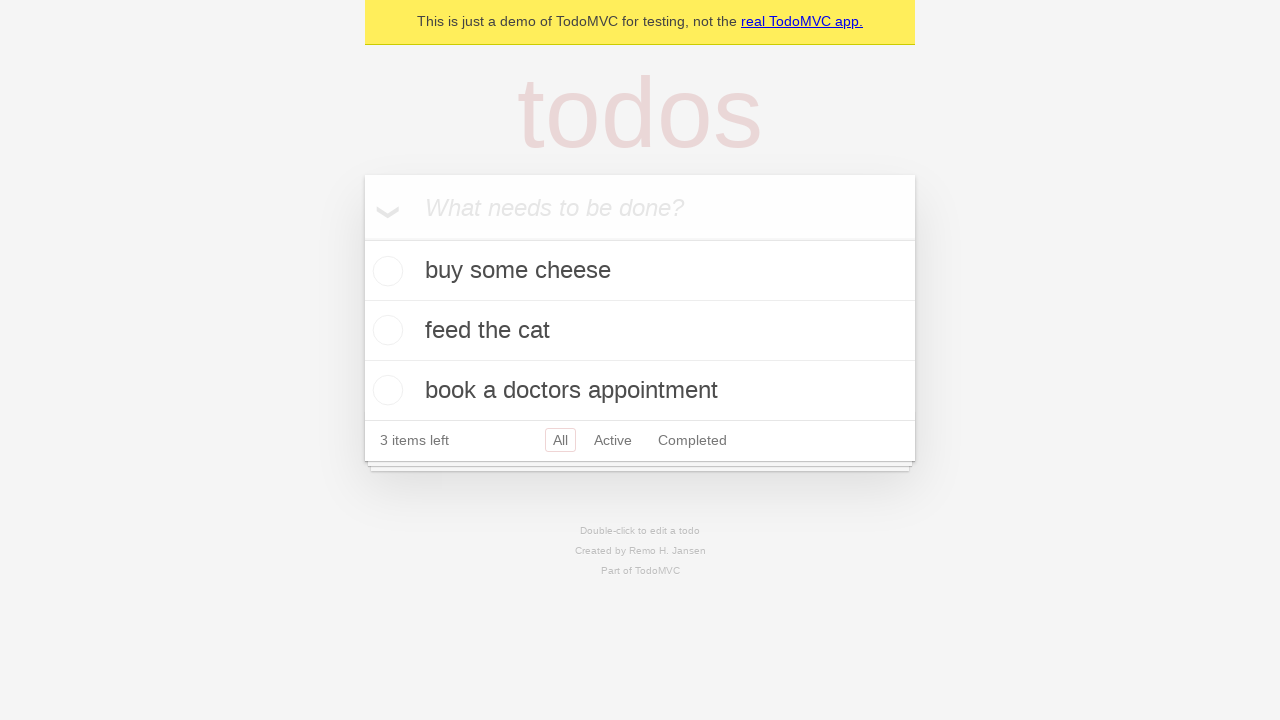

Double-clicked second todo item to enter edit mode at (640, 331) on internal:testid=[data-testid="todo-item"s] >> nth=1
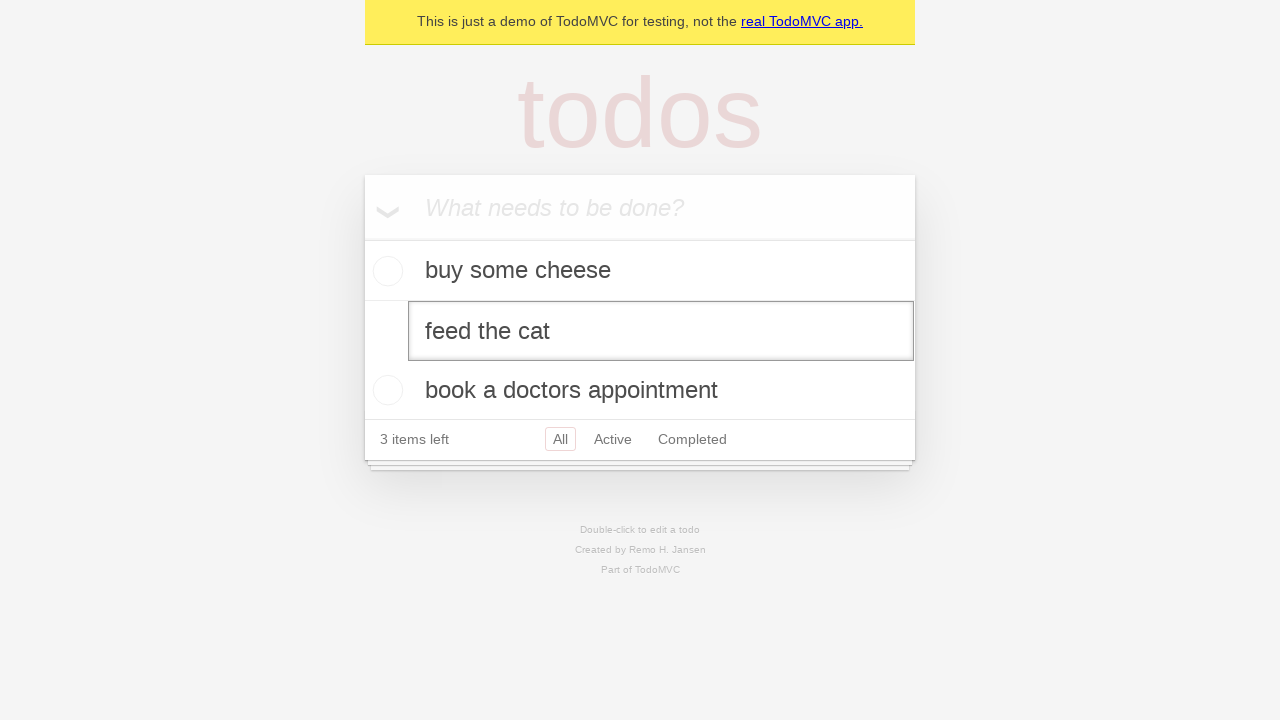

Waited for edit mode to activate
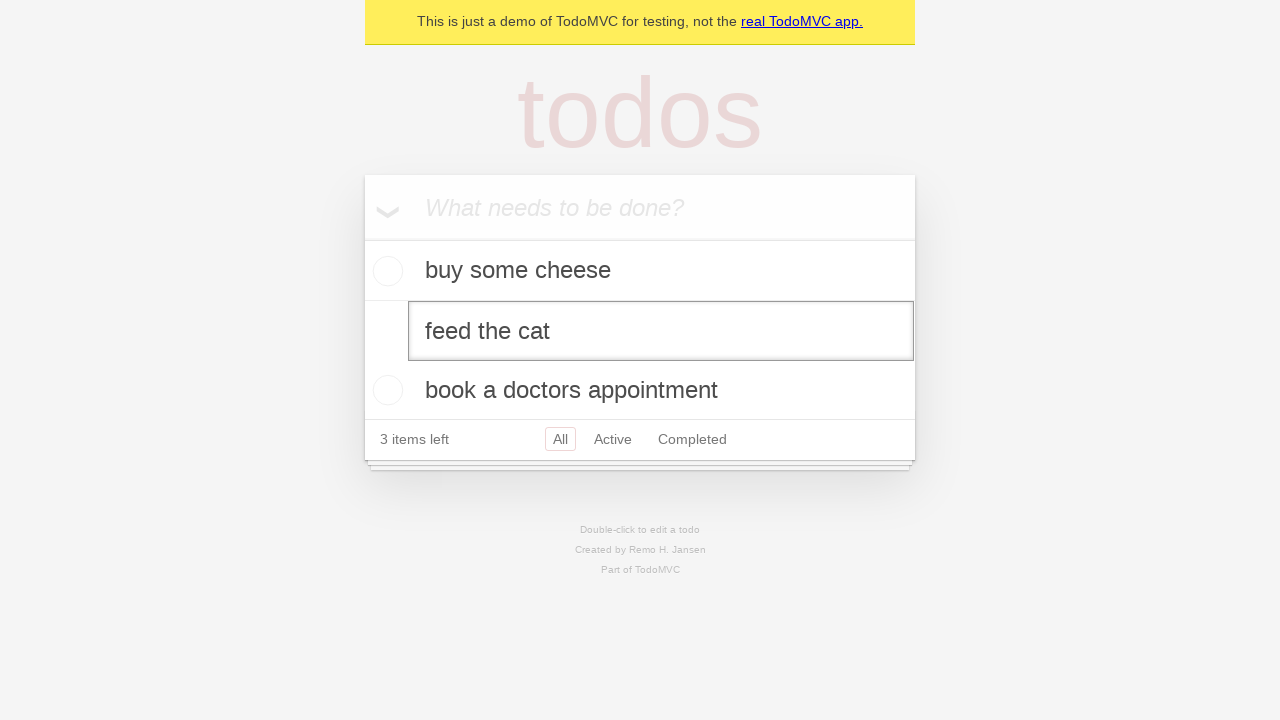

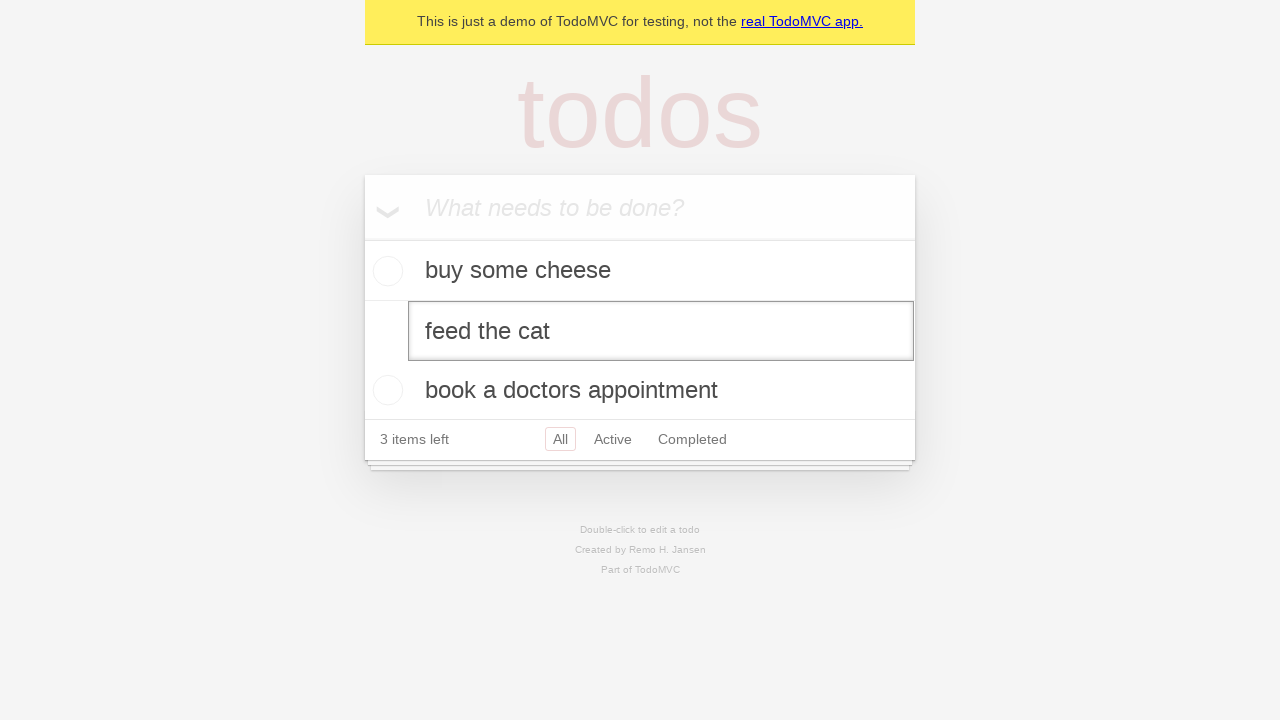